Tests hover functionality by hovering over an avatar image and verifying that the caption/additional information becomes visible after the hover action.

Starting URL: http://the-internet.herokuapp.com/hovers

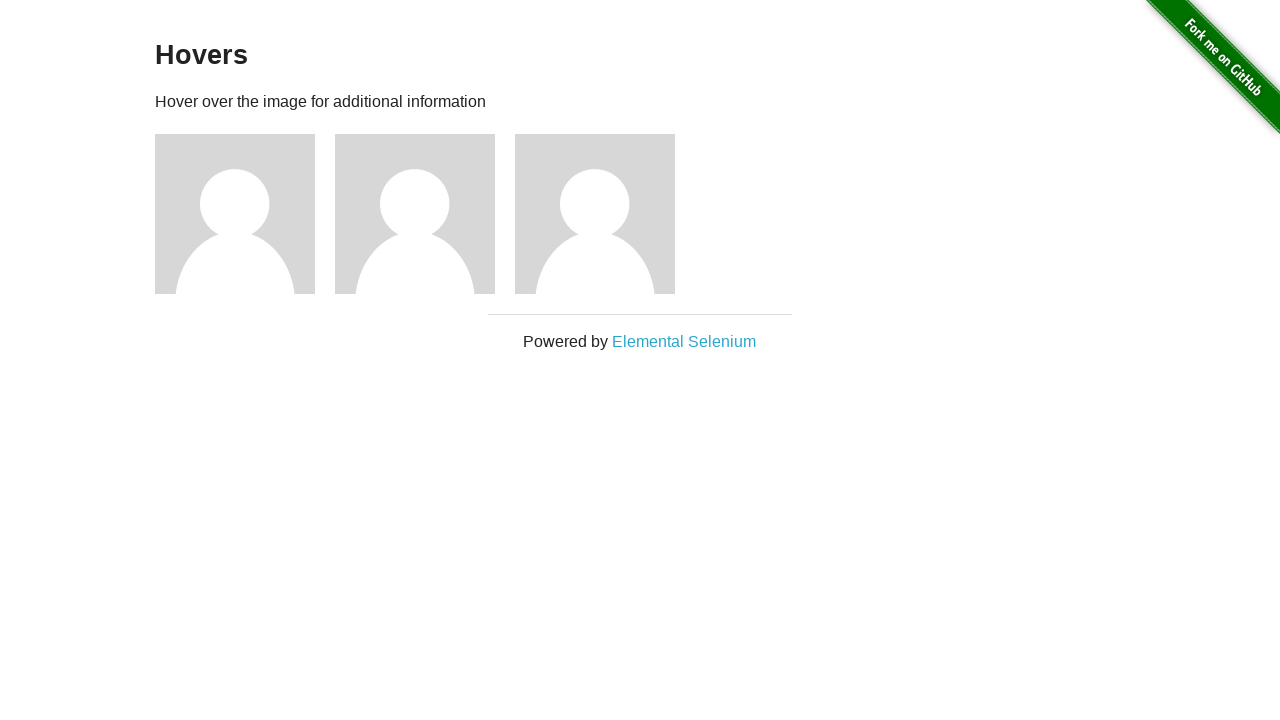

Navigated to the hovers page
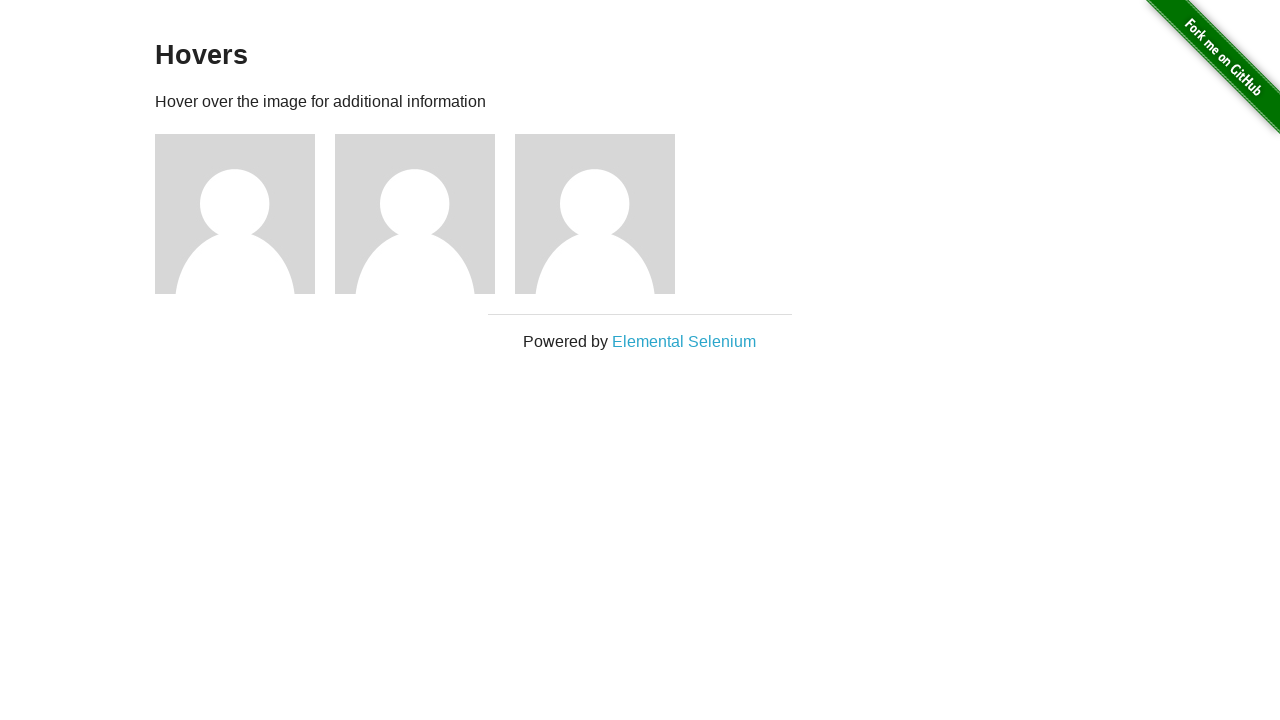

Located the first avatar figure element
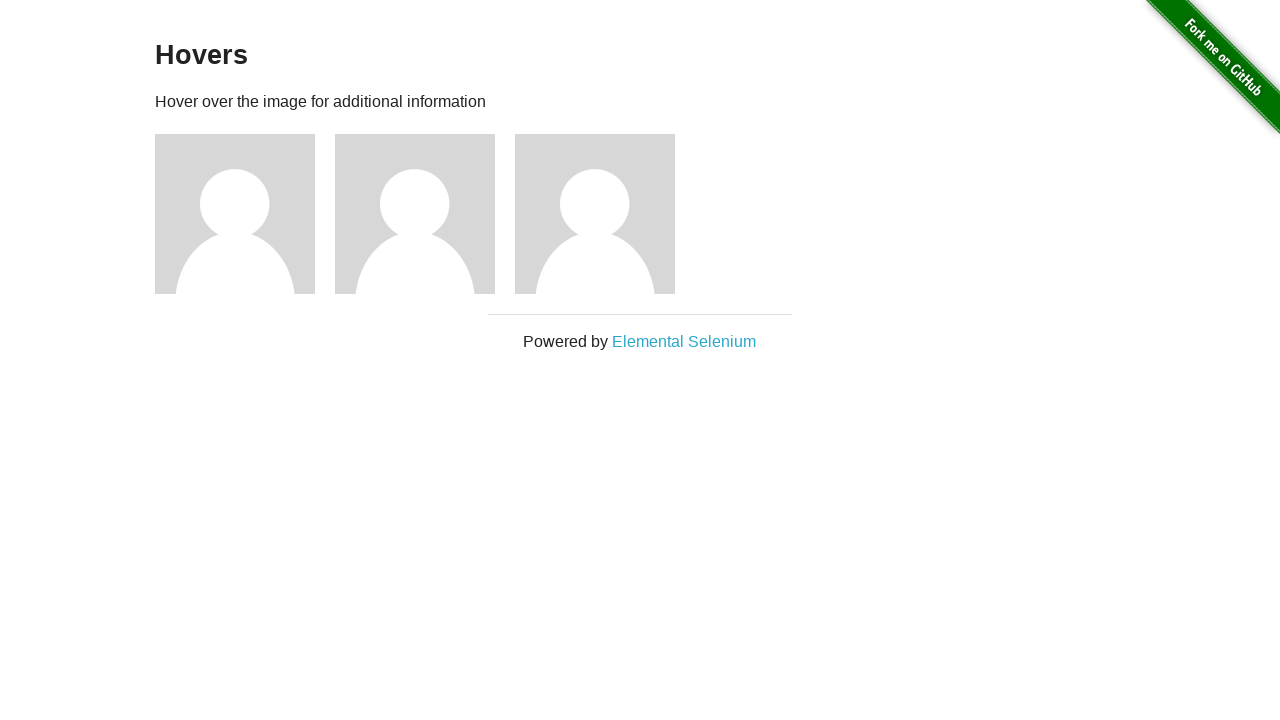

Hovered over the avatar image at (245, 214) on .figure >> nth=0
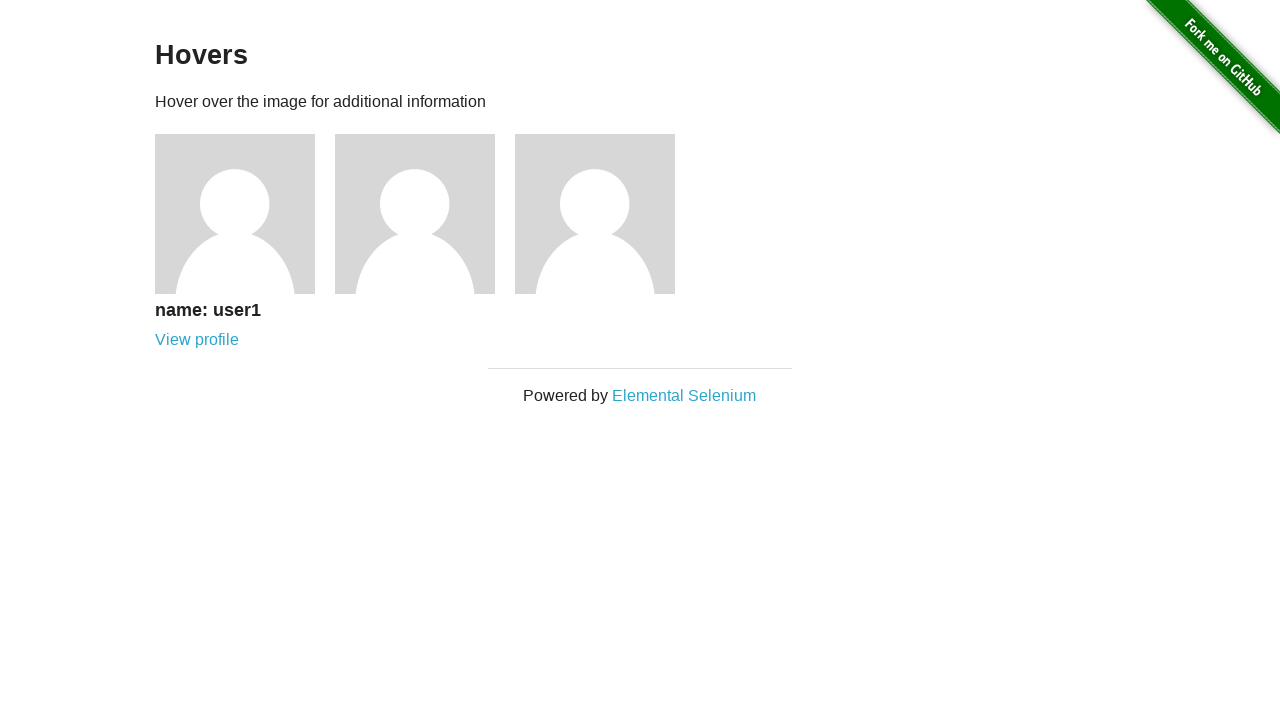

Located the avatar caption element
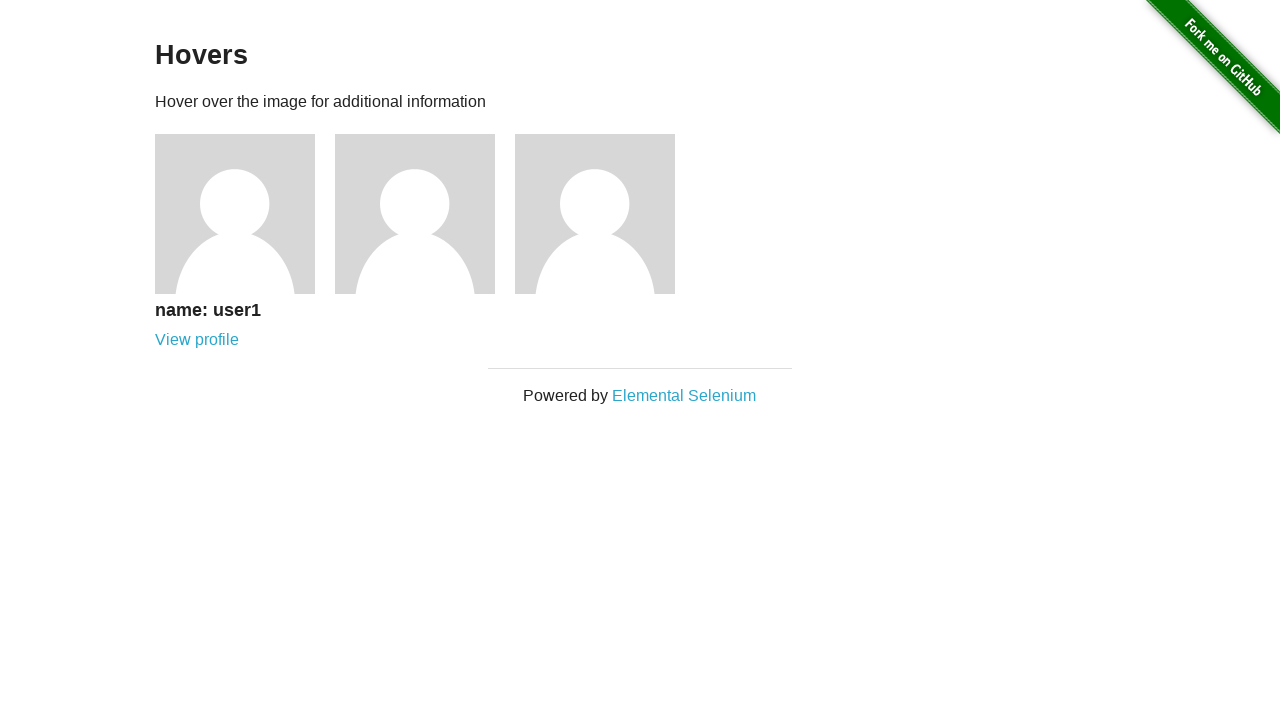

Verified that the caption is visible after hover
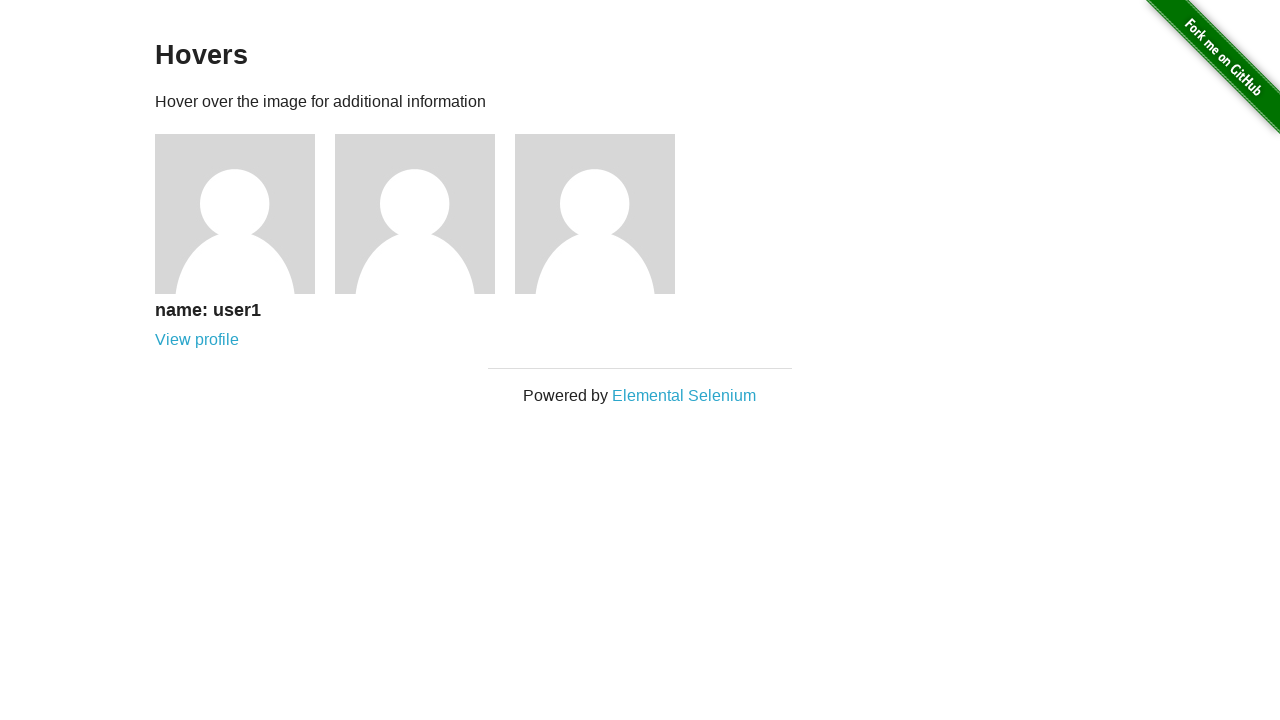

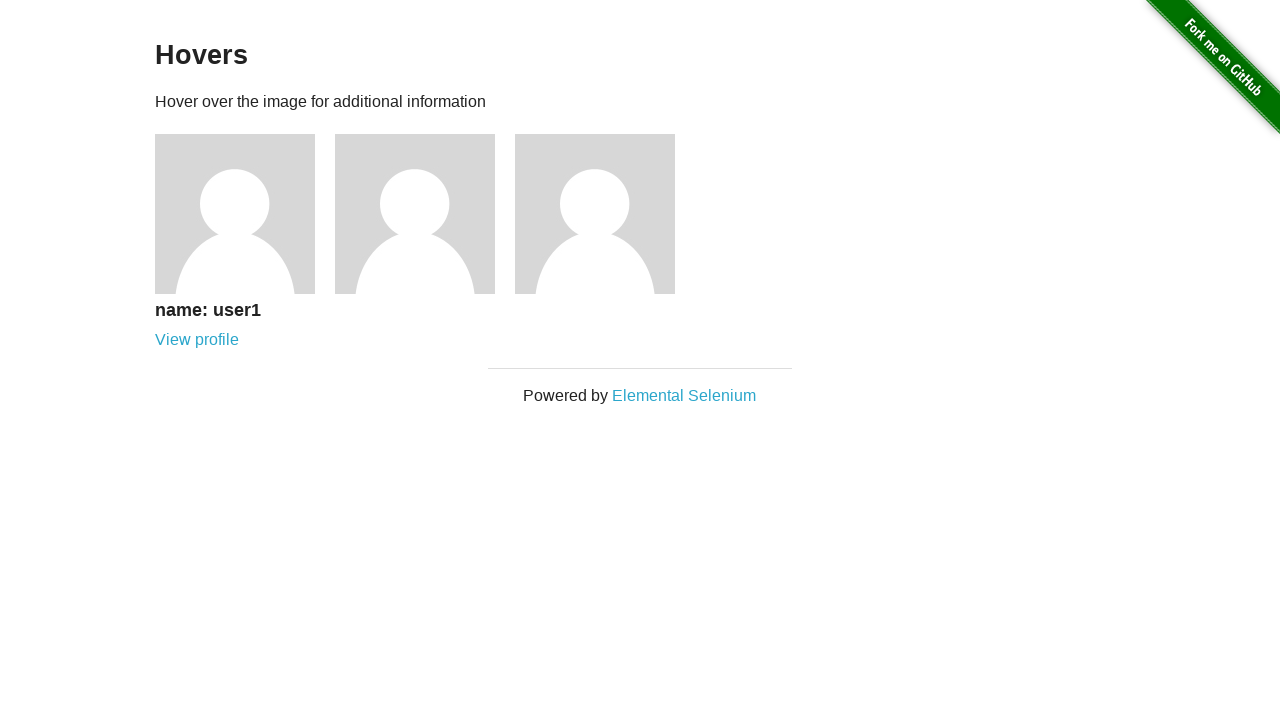